Tests checkbox handling by selecting all checkboxes on the page and then deselecting them if they are already selected

Starting URL: https://testautomationpractice.blogspot.com/

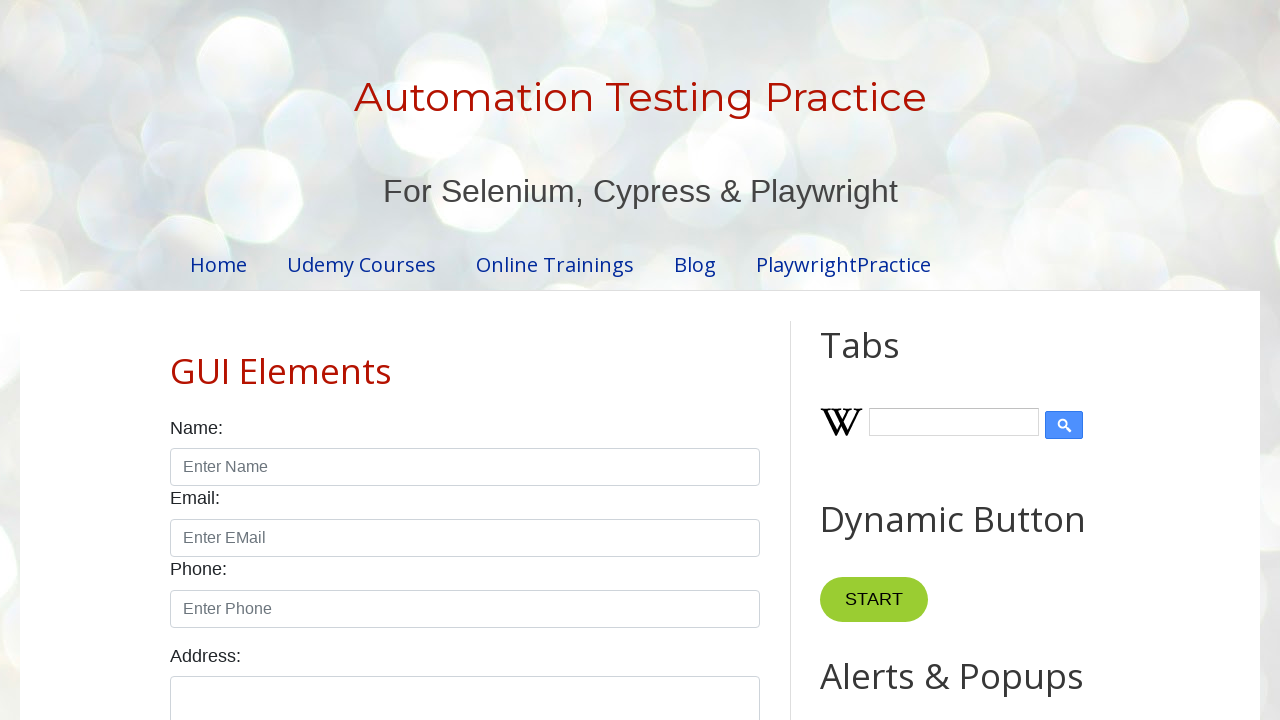

Waited for checkboxes to load on the page
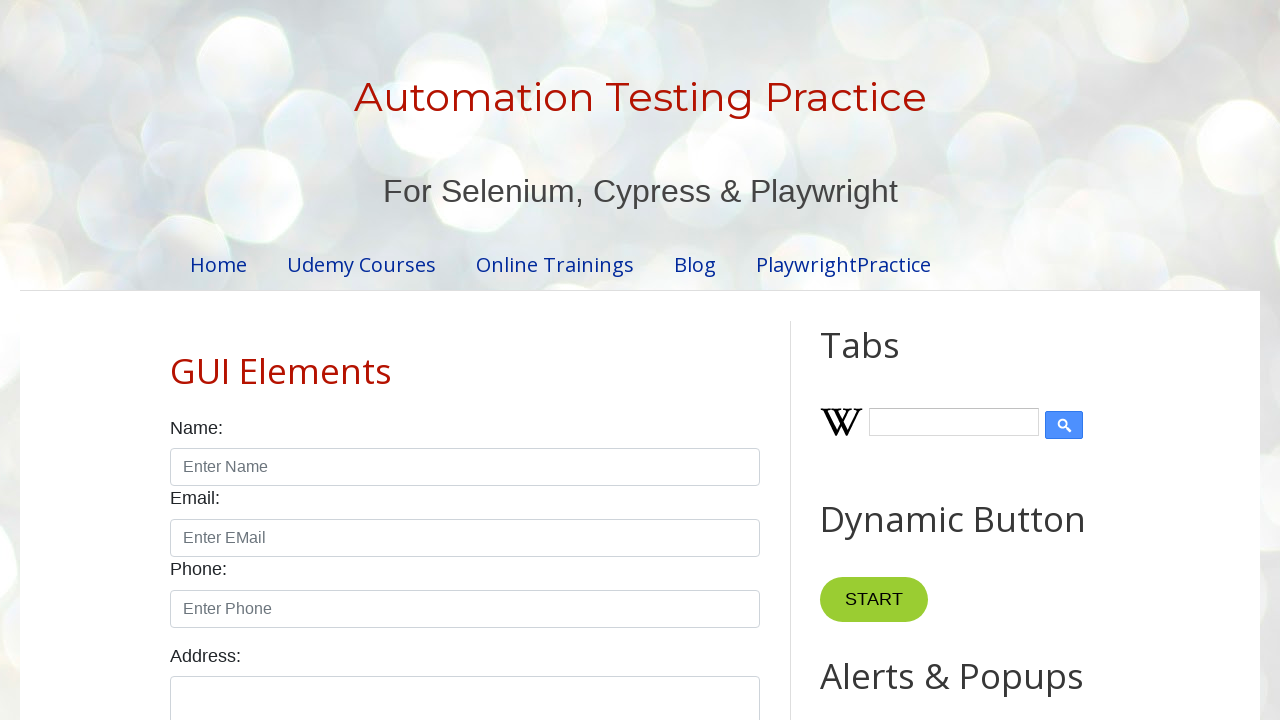

Retrieved all checkboxes from the page
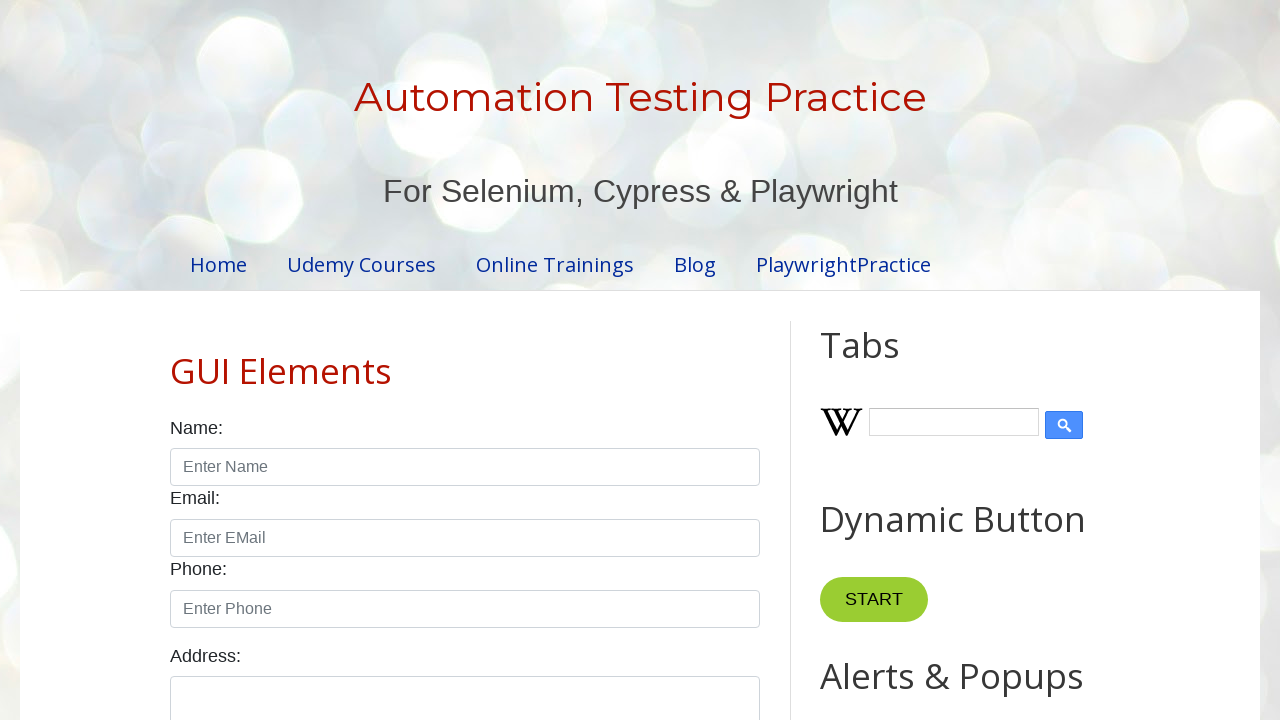

Clicked a checkbox to select it at (176, 360) on input.form-check-input[type='checkbox'] >> nth=0
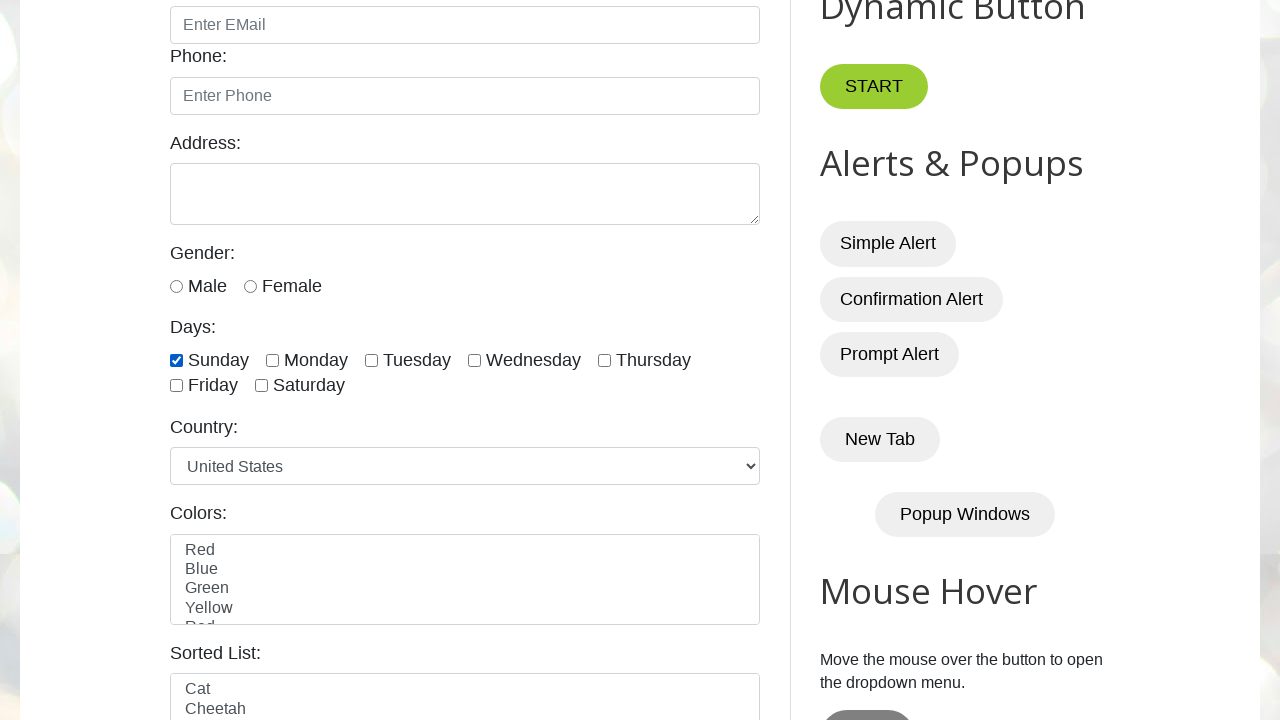

Checkbox was selected, clicked again to deselect it at (176, 360) on input.form-check-input[type='checkbox'] >> nth=0
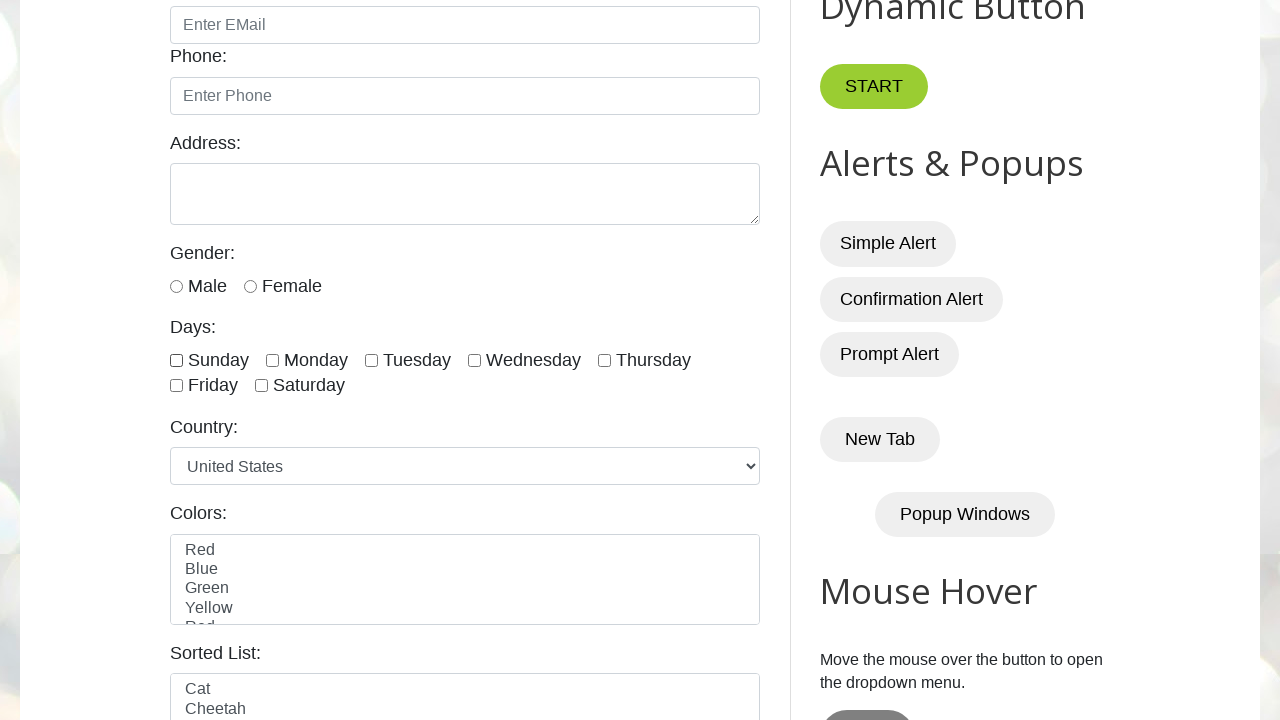

Clicked a checkbox to select it at (272, 360) on input.form-check-input[type='checkbox'] >> nth=1
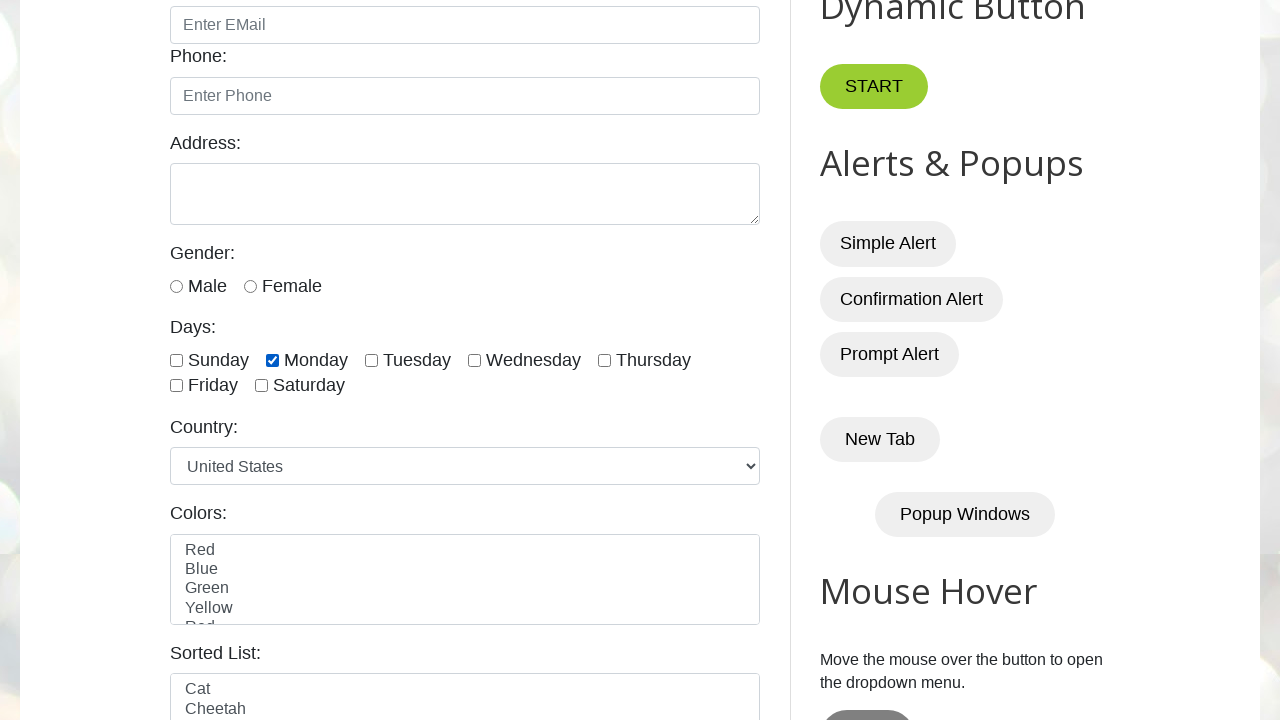

Checkbox was selected, clicked again to deselect it at (272, 360) on input.form-check-input[type='checkbox'] >> nth=1
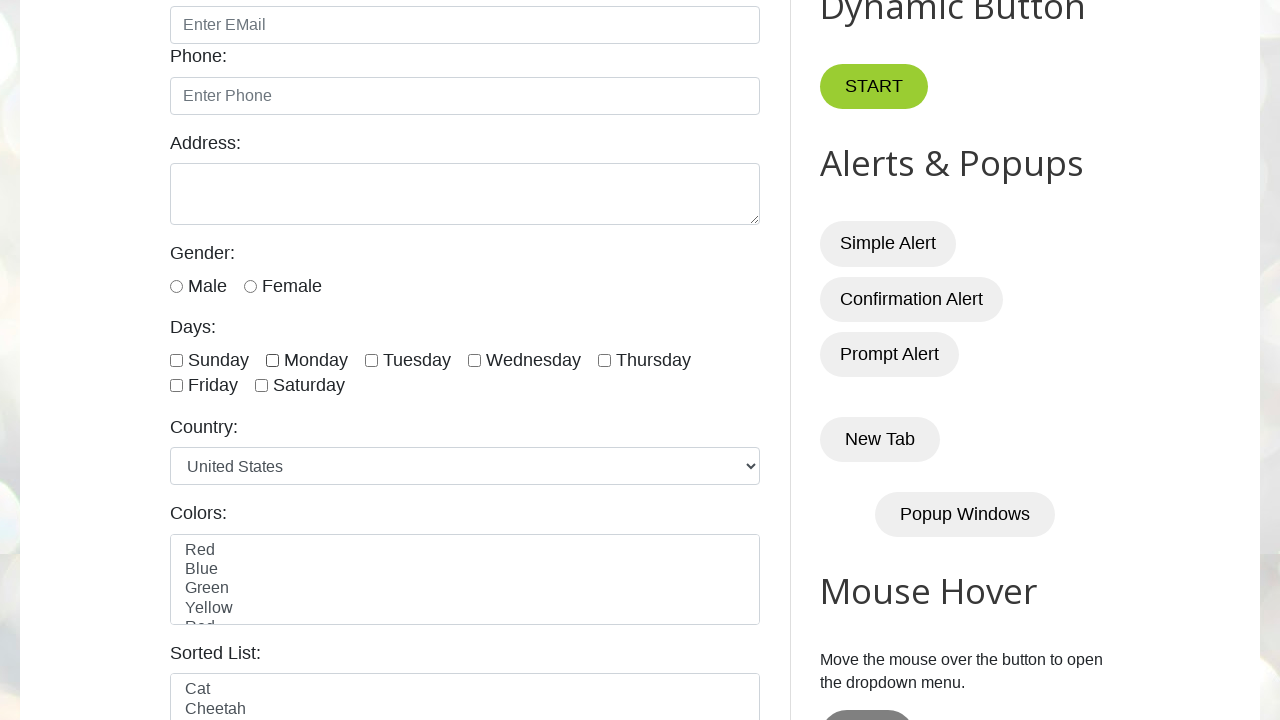

Clicked a checkbox to select it at (372, 360) on input.form-check-input[type='checkbox'] >> nth=2
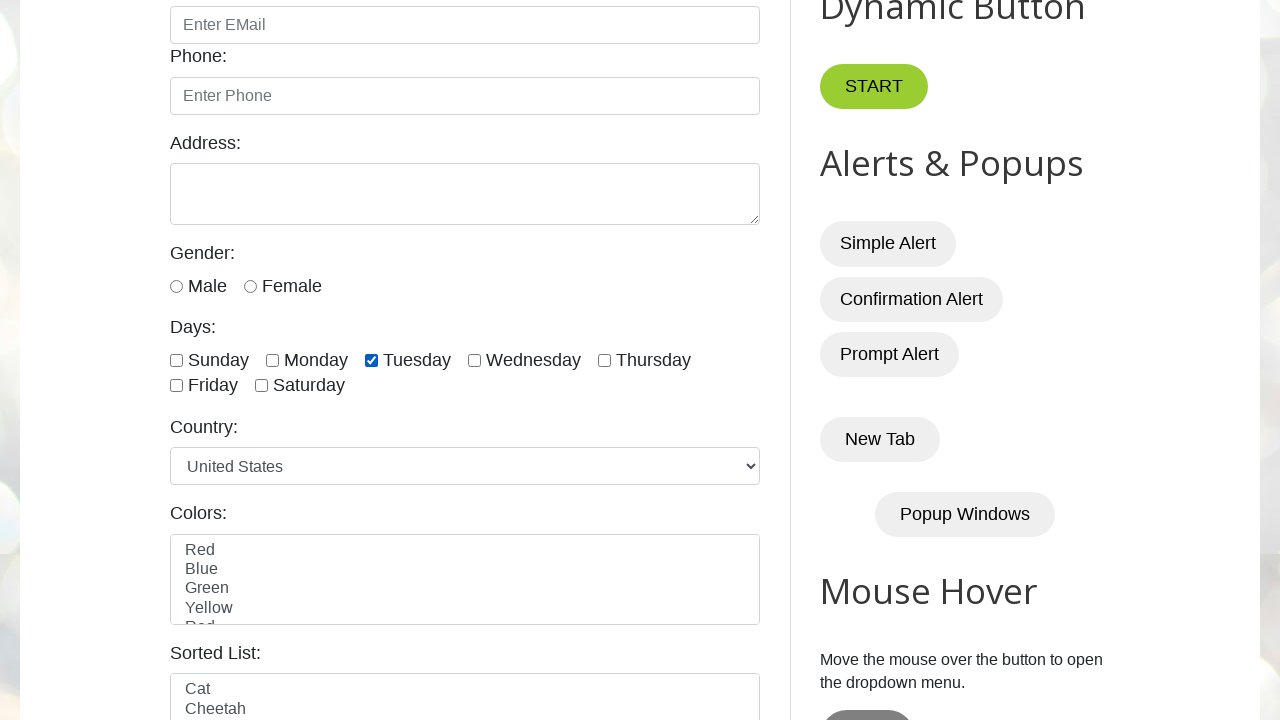

Checkbox was selected, clicked again to deselect it at (372, 360) on input.form-check-input[type='checkbox'] >> nth=2
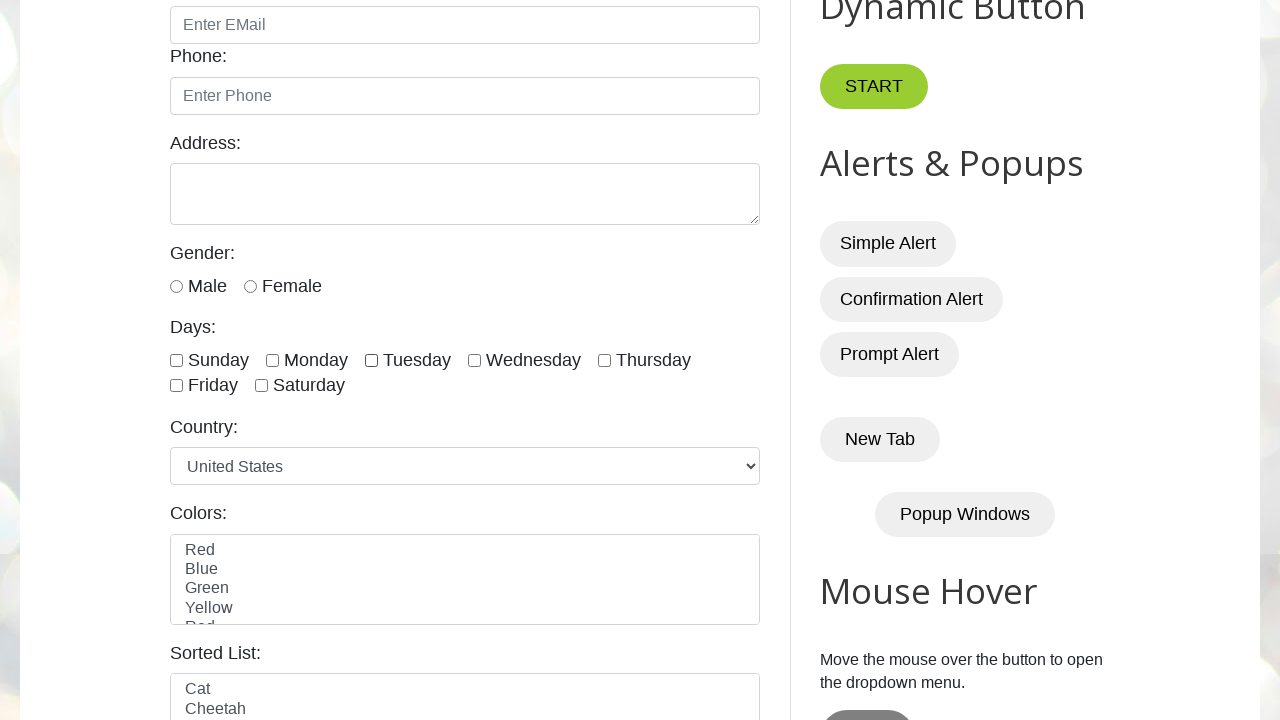

Clicked a checkbox to select it at (474, 360) on input.form-check-input[type='checkbox'] >> nth=3
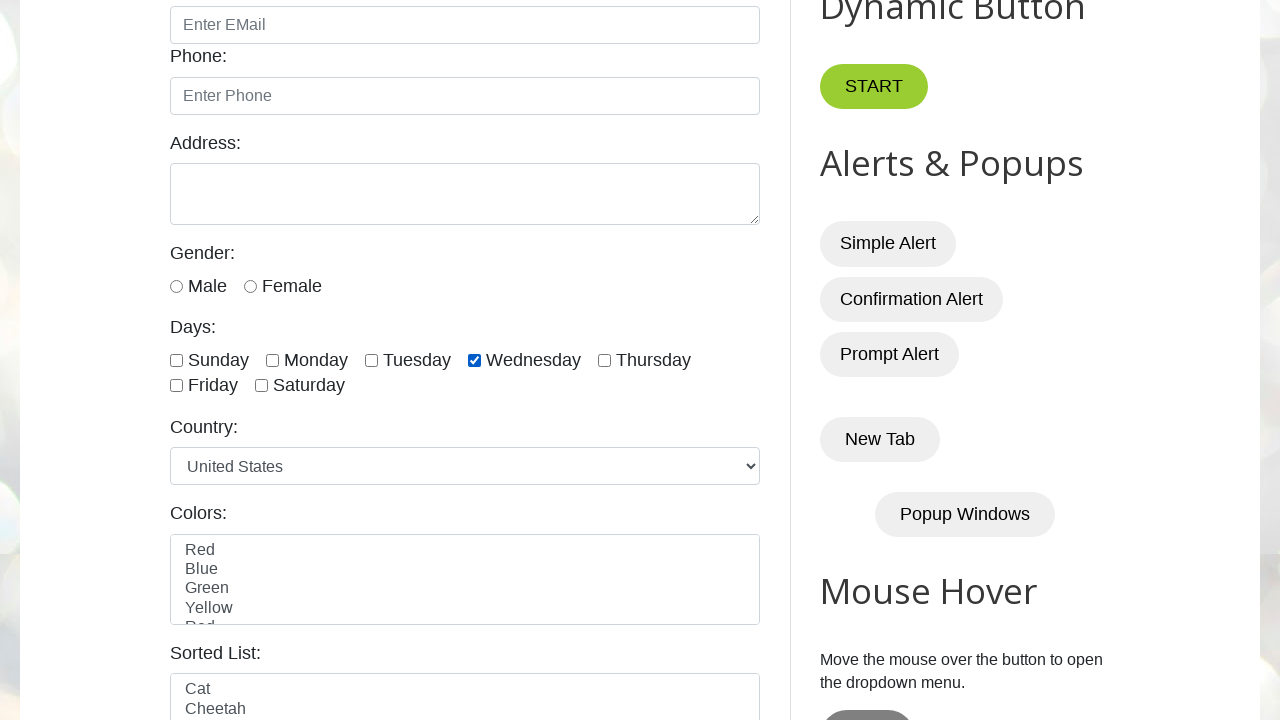

Checkbox was selected, clicked again to deselect it at (474, 360) on input.form-check-input[type='checkbox'] >> nth=3
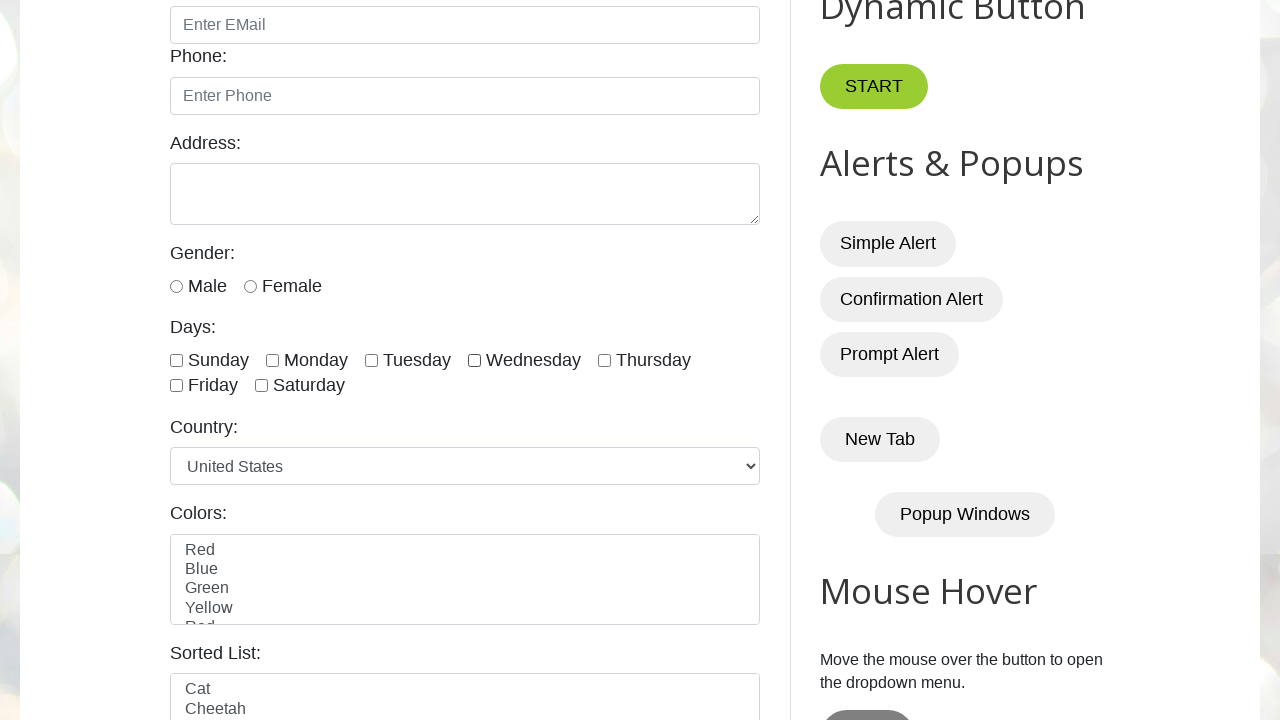

Clicked a checkbox to select it at (604, 360) on input.form-check-input[type='checkbox'] >> nth=4
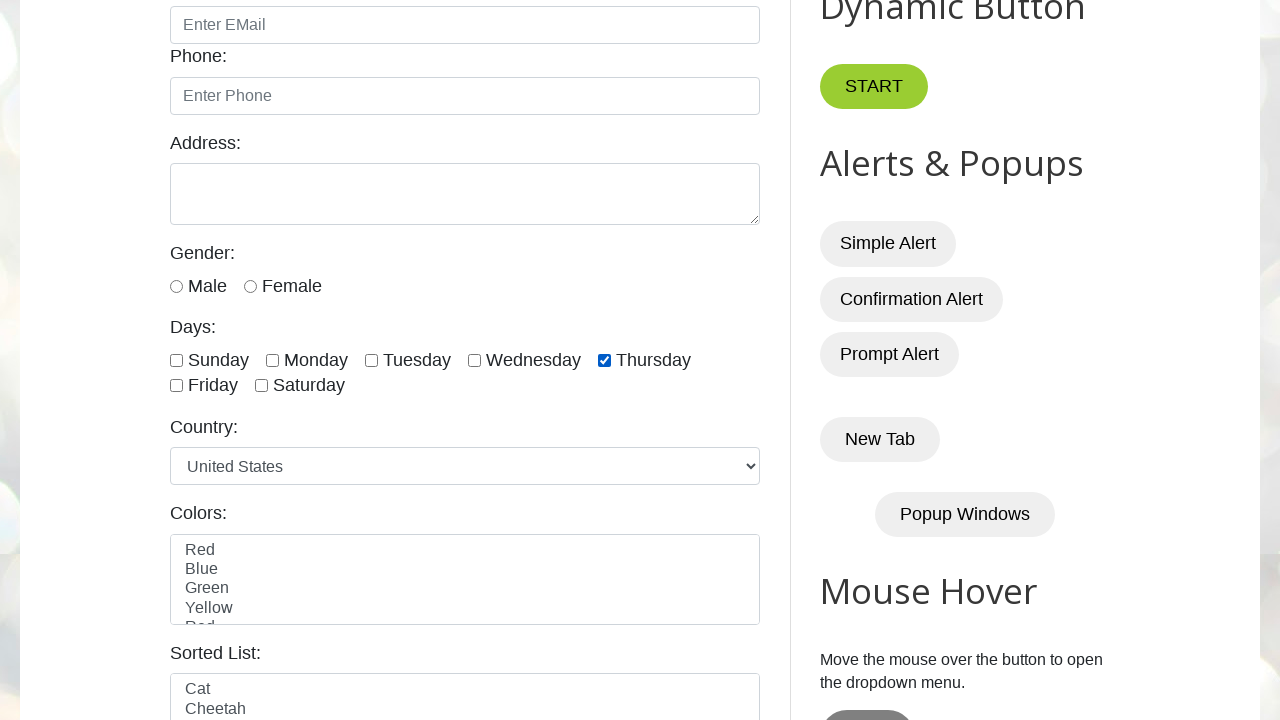

Checkbox was selected, clicked again to deselect it at (604, 360) on input.form-check-input[type='checkbox'] >> nth=4
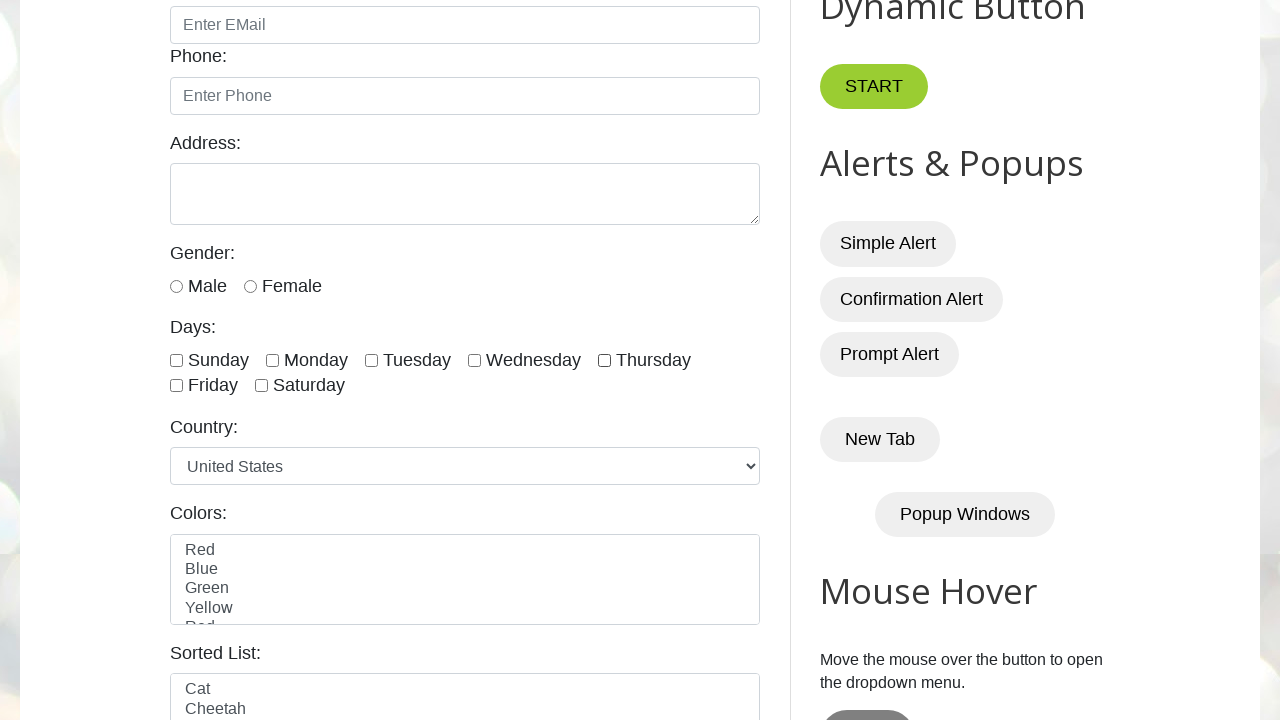

Clicked a checkbox to select it at (176, 386) on input.form-check-input[type='checkbox'] >> nth=5
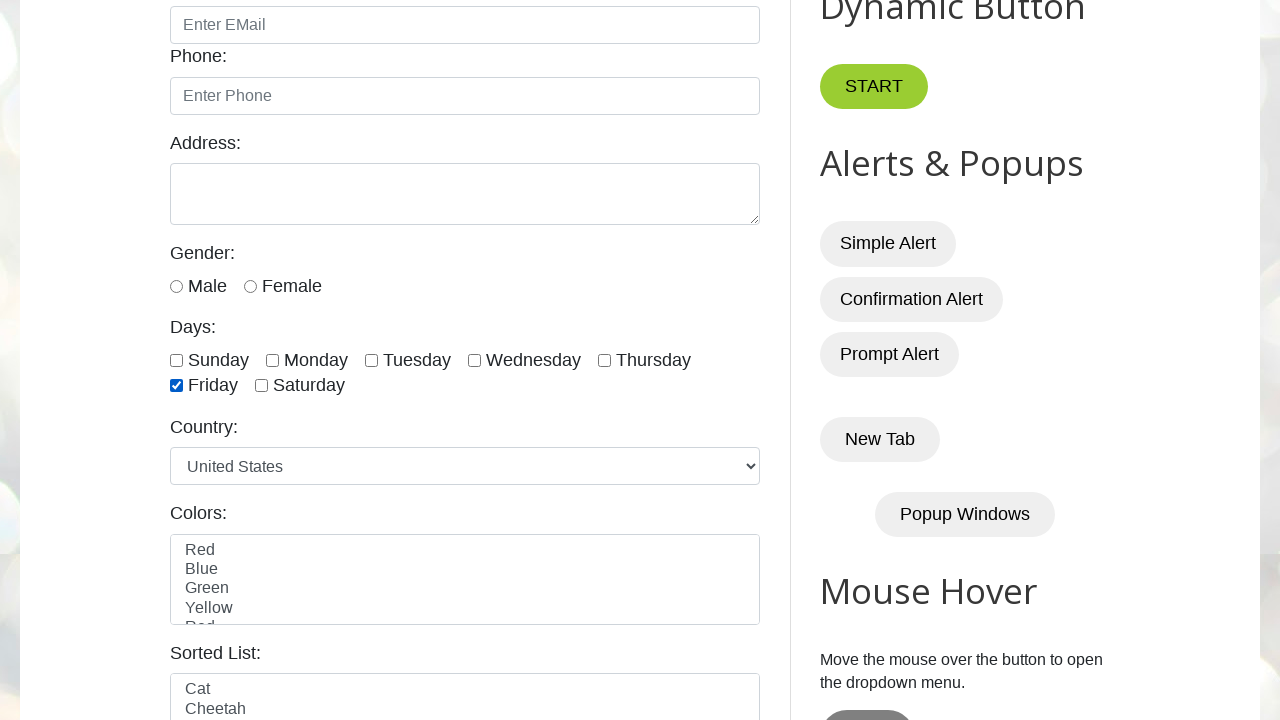

Checkbox was selected, clicked again to deselect it at (176, 386) on input.form-check-input[type='checkbox'] >> nth=5
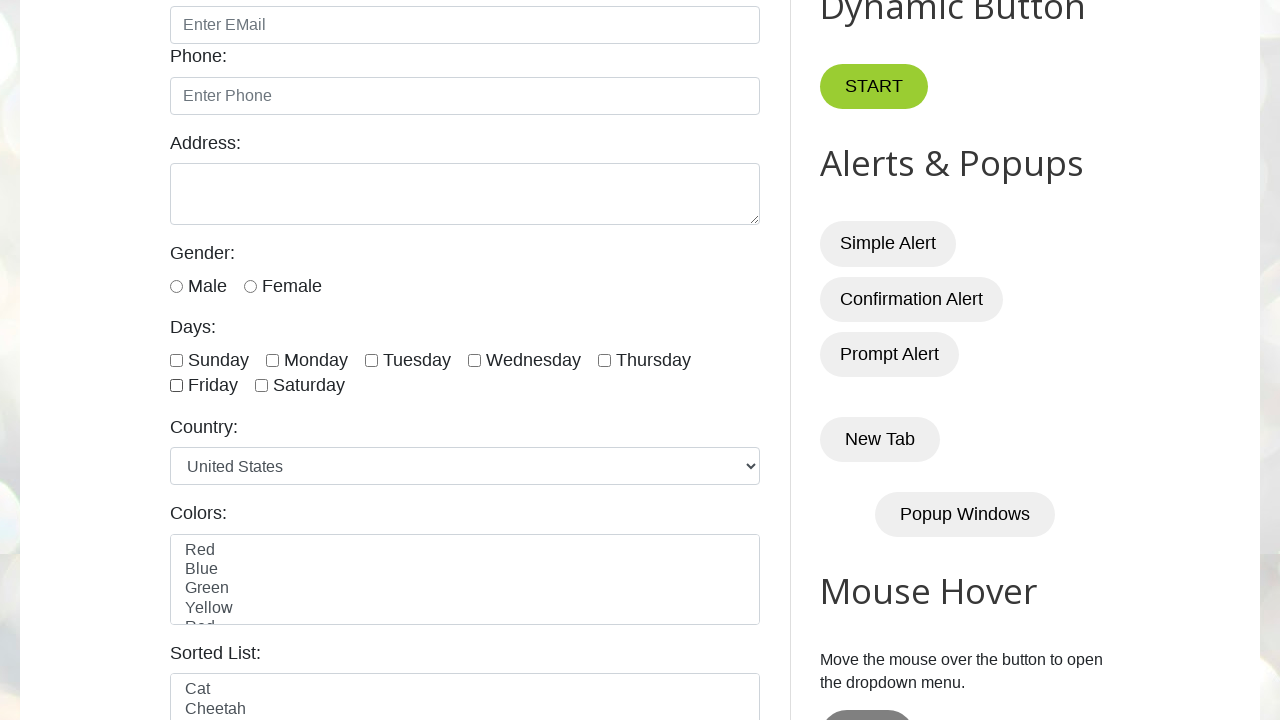

Clicked a checkbox to select it at (262, 386) on input.form-check-input[type='checkbox'] >> nth=6
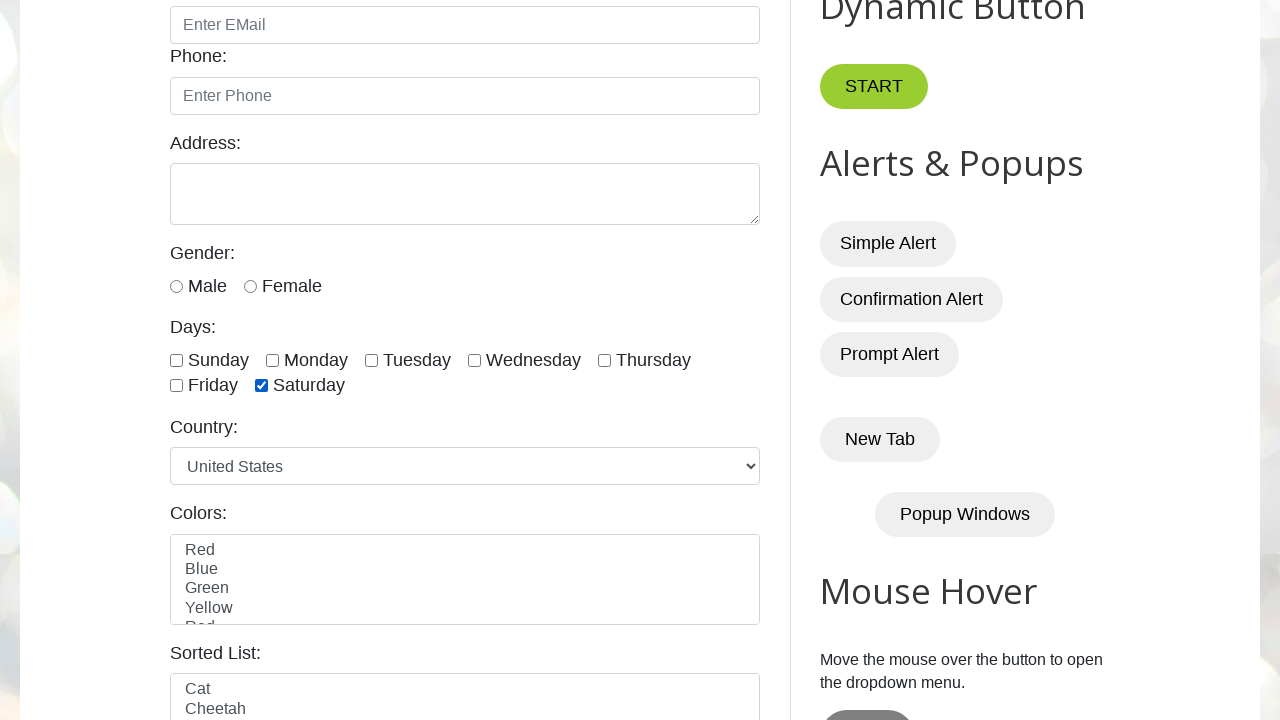

Checkbox was selected, clicked again to deselect it at (262, 386) on input.form-check-input[type='checkbox'] >> nth=6
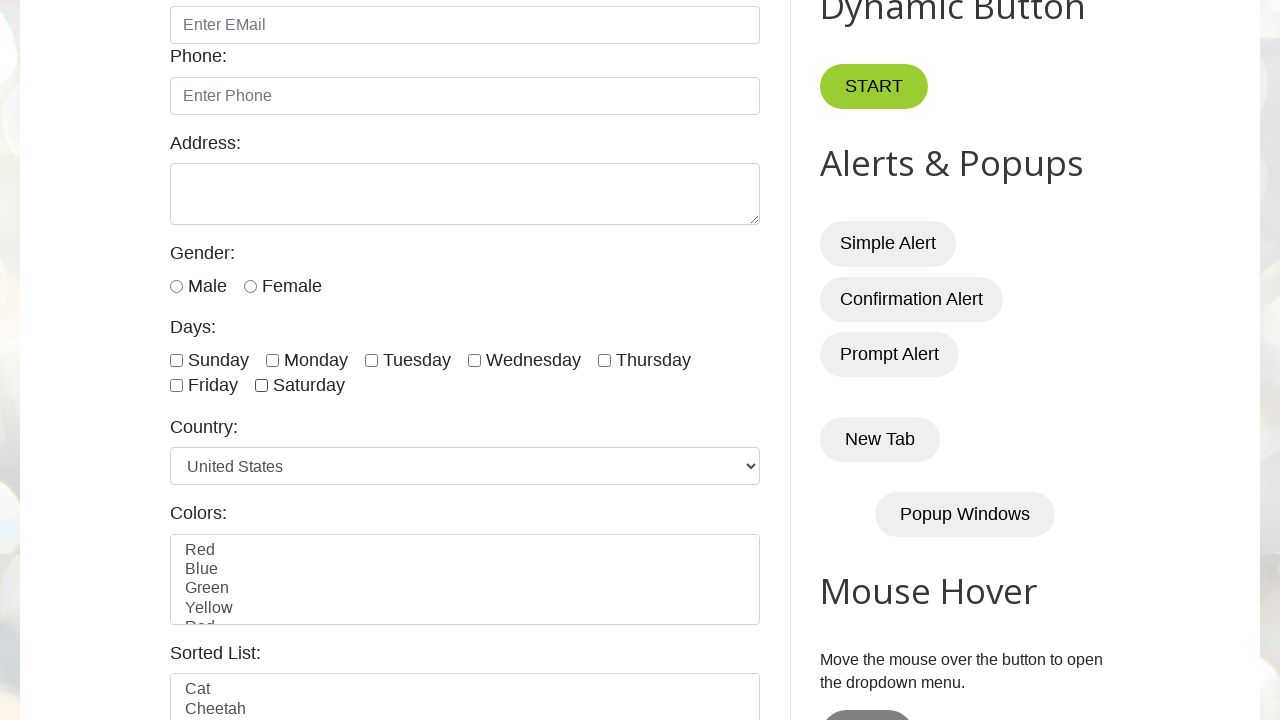

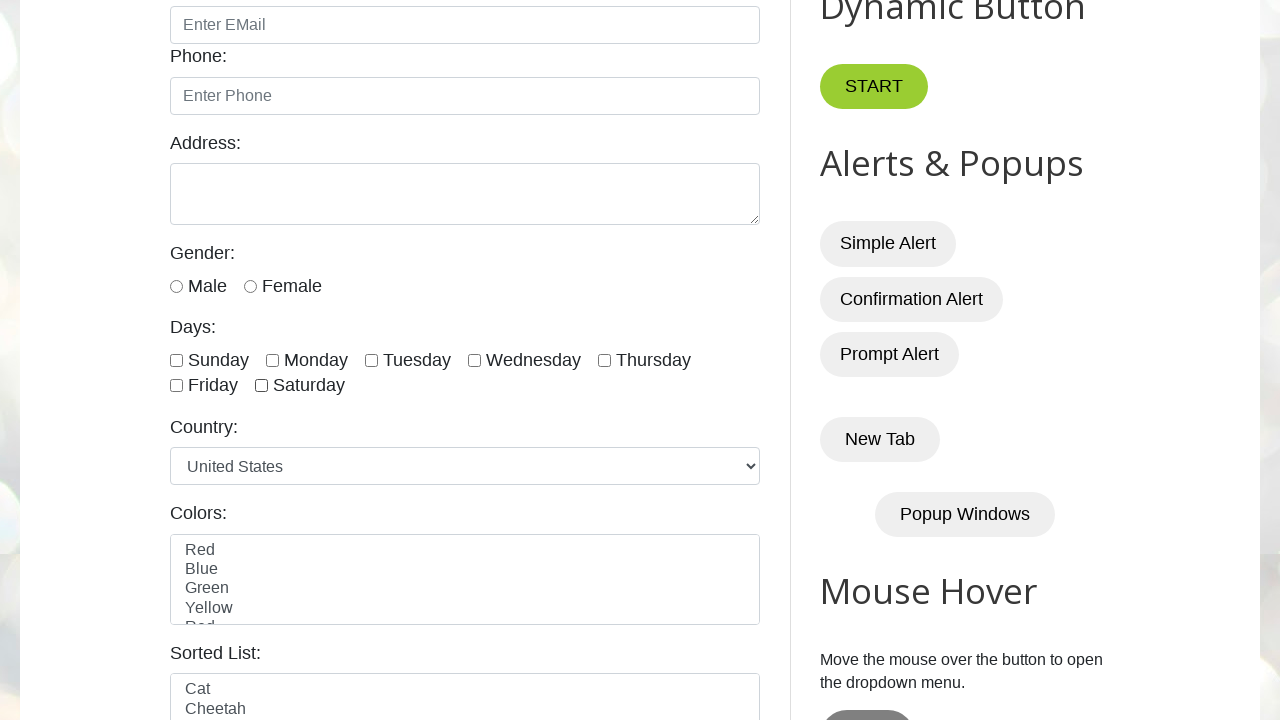